Navigates to sudoku.com, maximizes the browser window, and waits for the page to fully load.

Starting URL: https://sudoku.com/

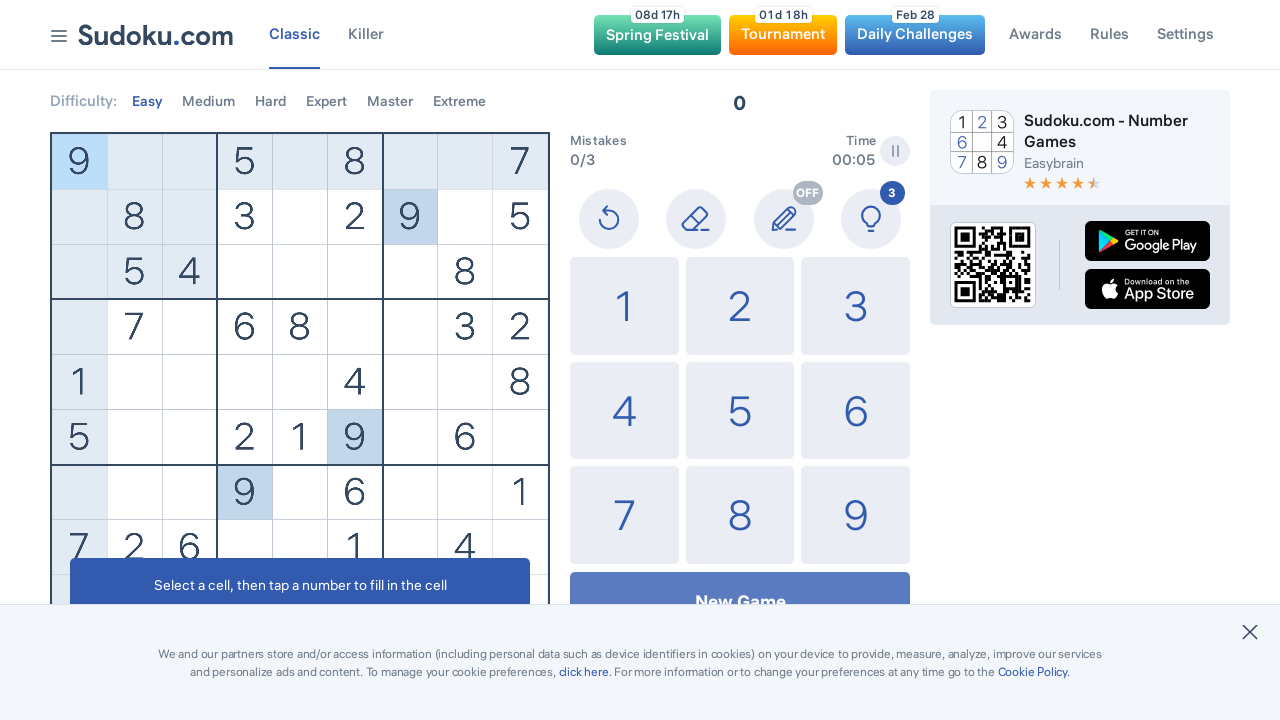

Set viewport size to 1920x1080 to maximize browser window
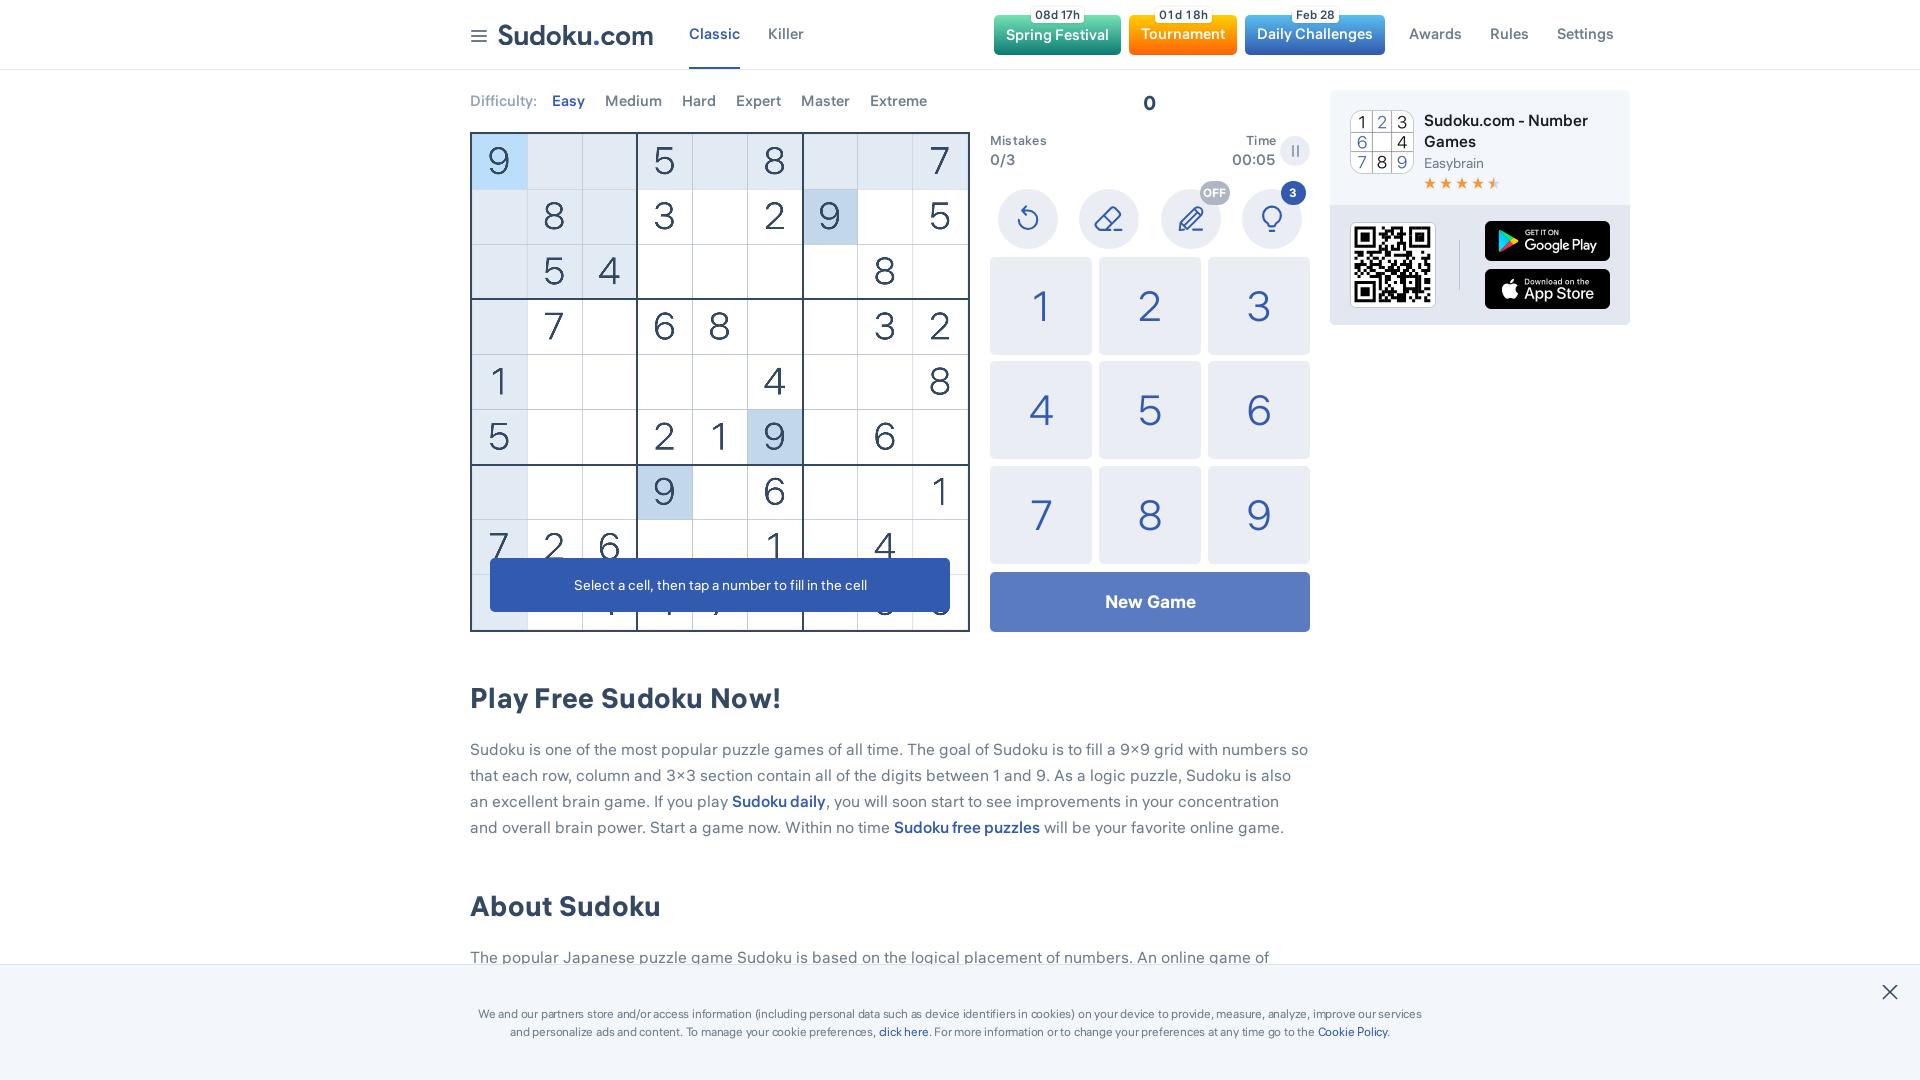

Waited for page to fully load (domcontentloaded state)
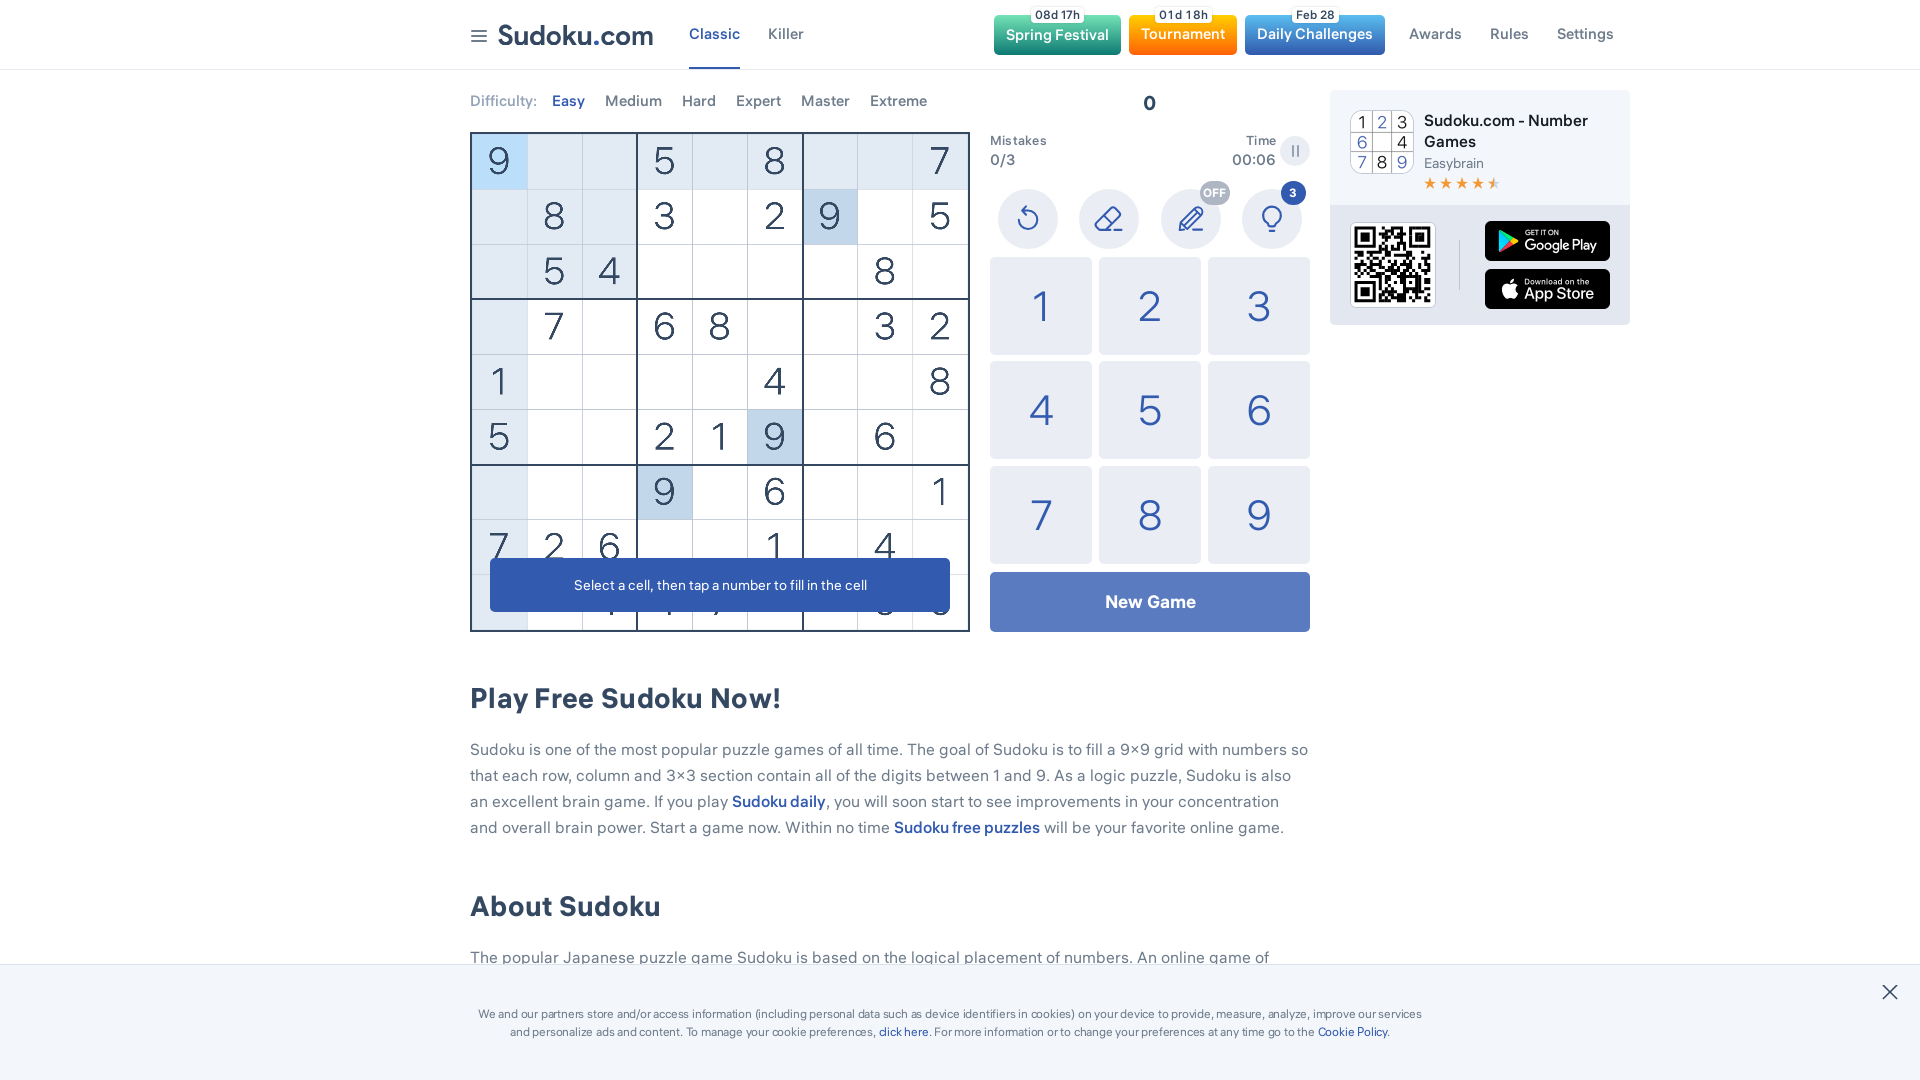

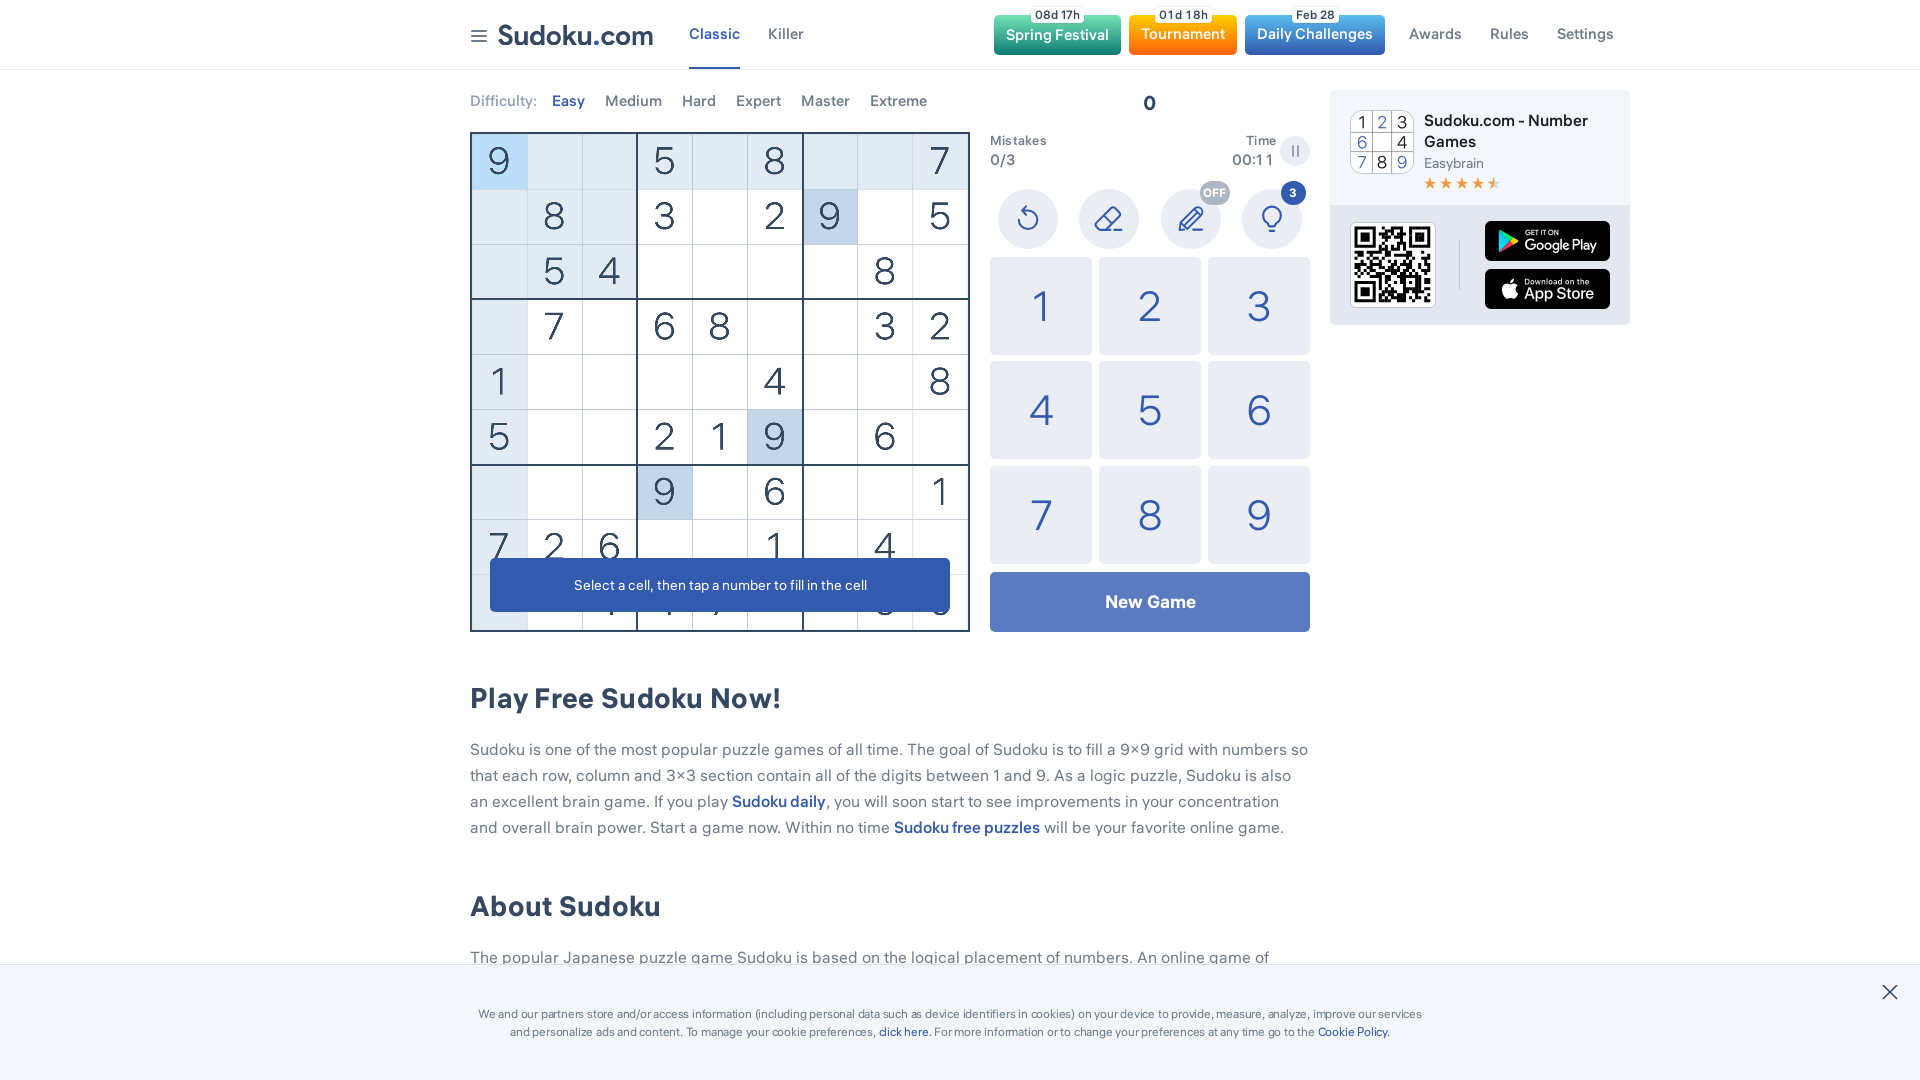